Tests checkbox interaction by selecting both checkboxes on the page. The first checkbox is initially unchecked and gets checked, then the second checkbox (which may already be checked) is ensured to be checked.

Starting URL: https://the-internet.herokuapp.com/checkboxes

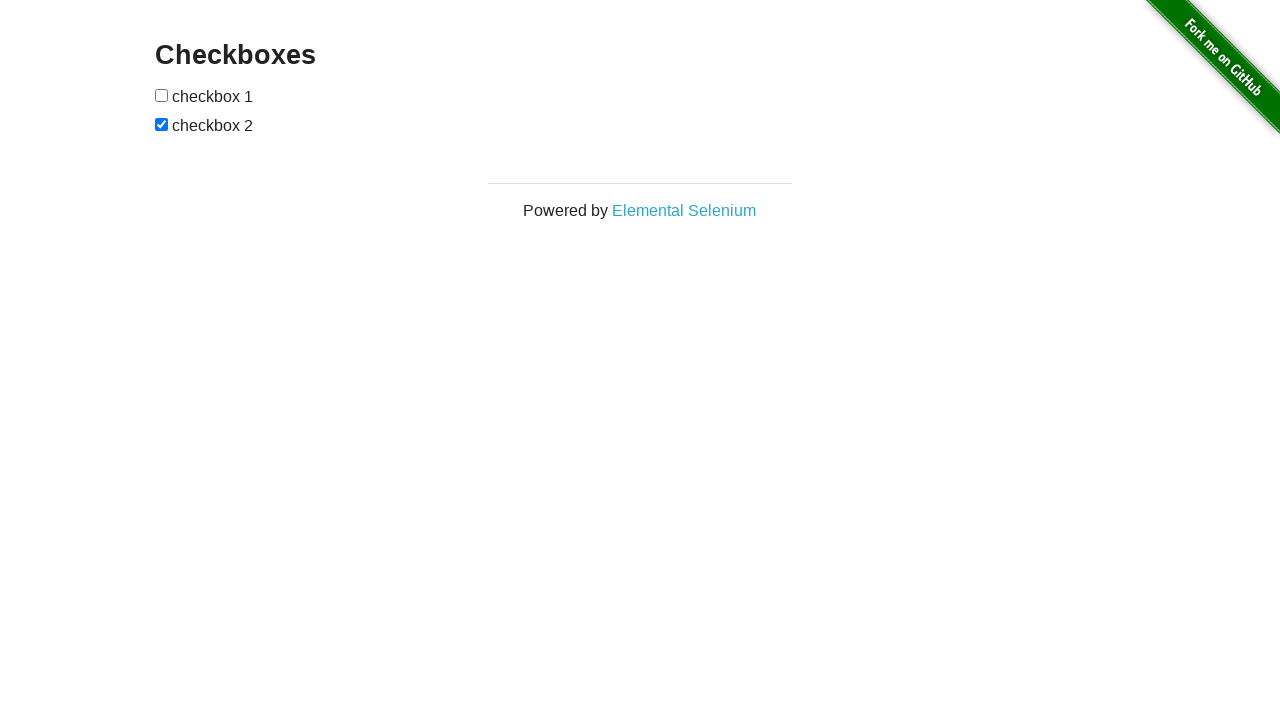

Located the first checkbox element
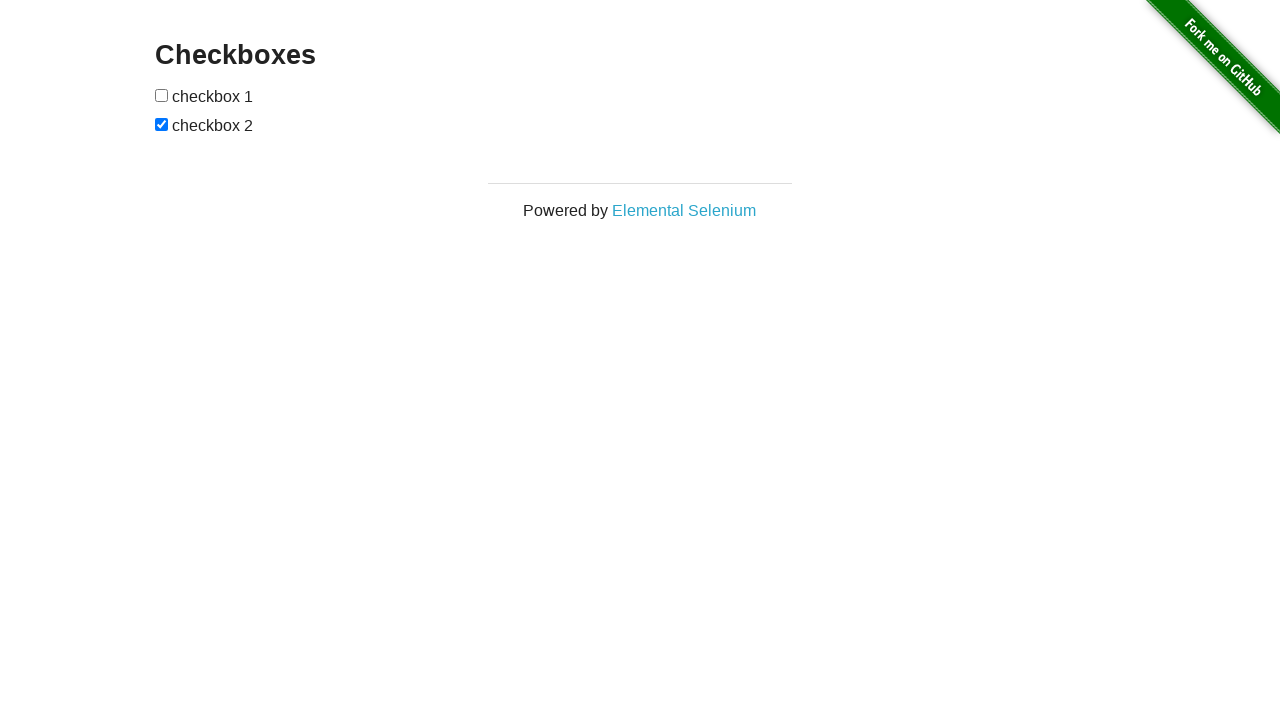

First checkbox was unchecked, now checked it at (162, 95) on (//input[@type='checkbox'])[1]
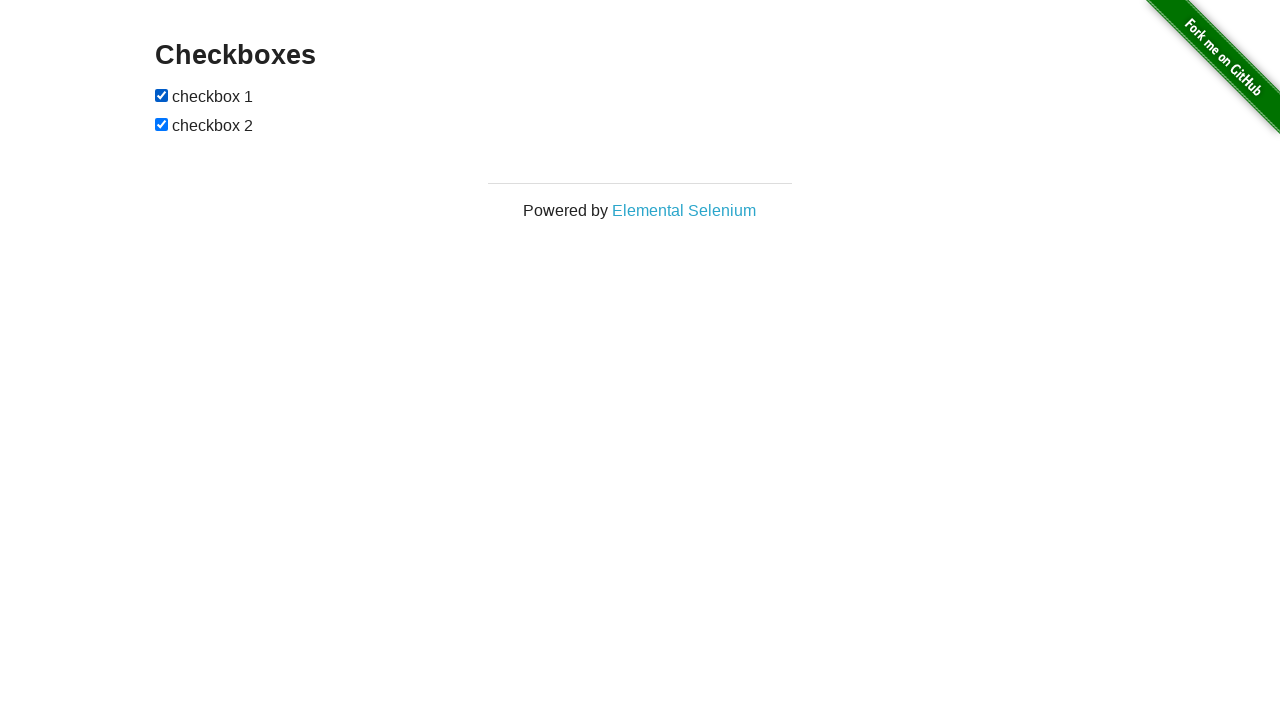

Waited 2 seconds
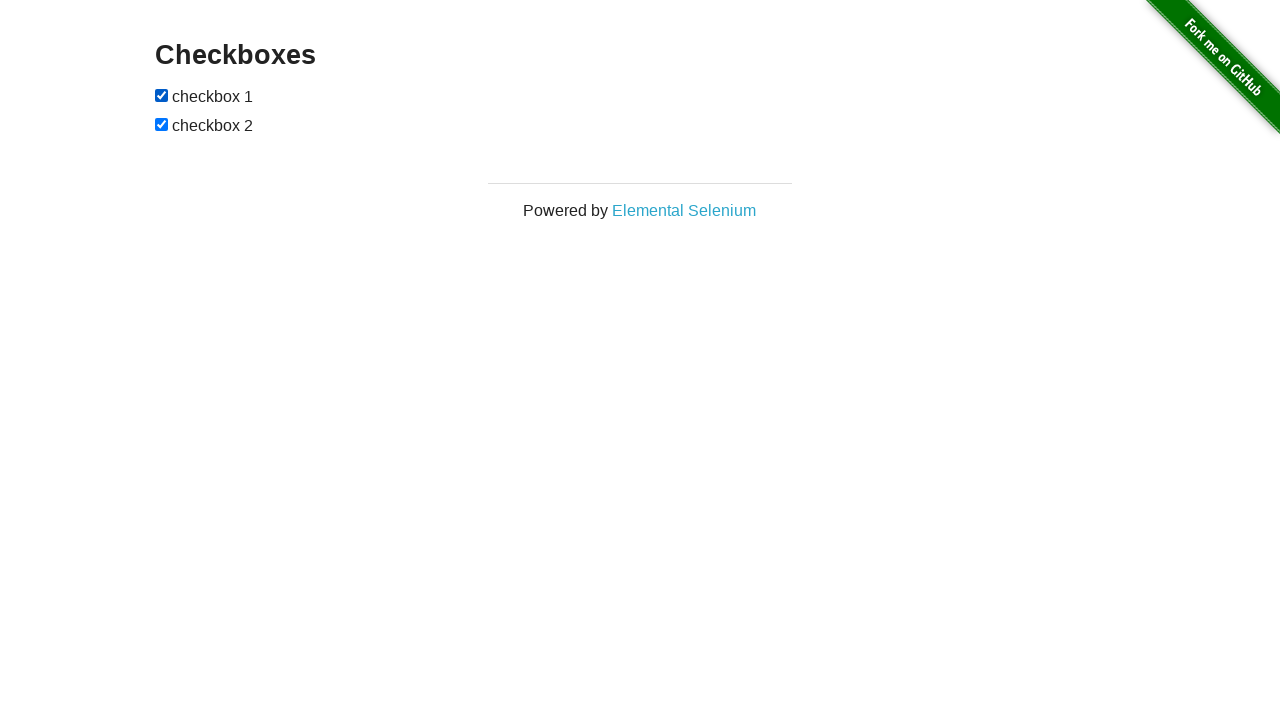

Located the second checkbox element
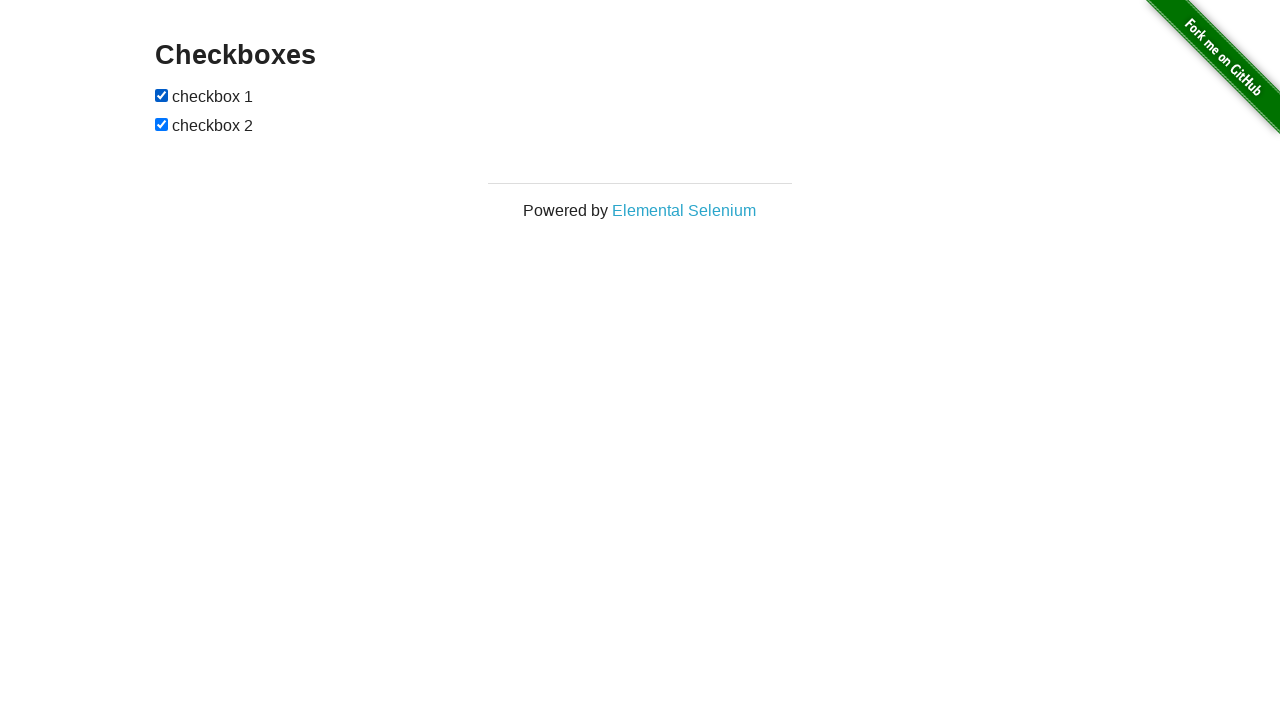

Second checkbox was already checked
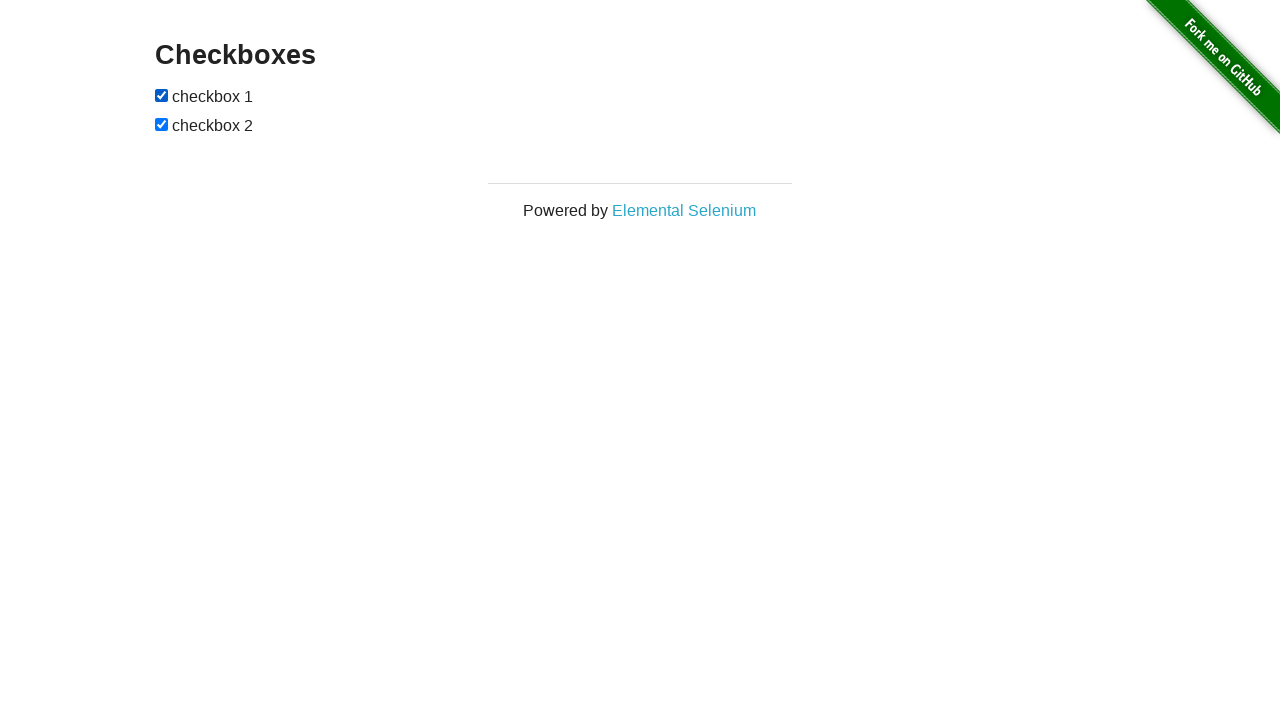

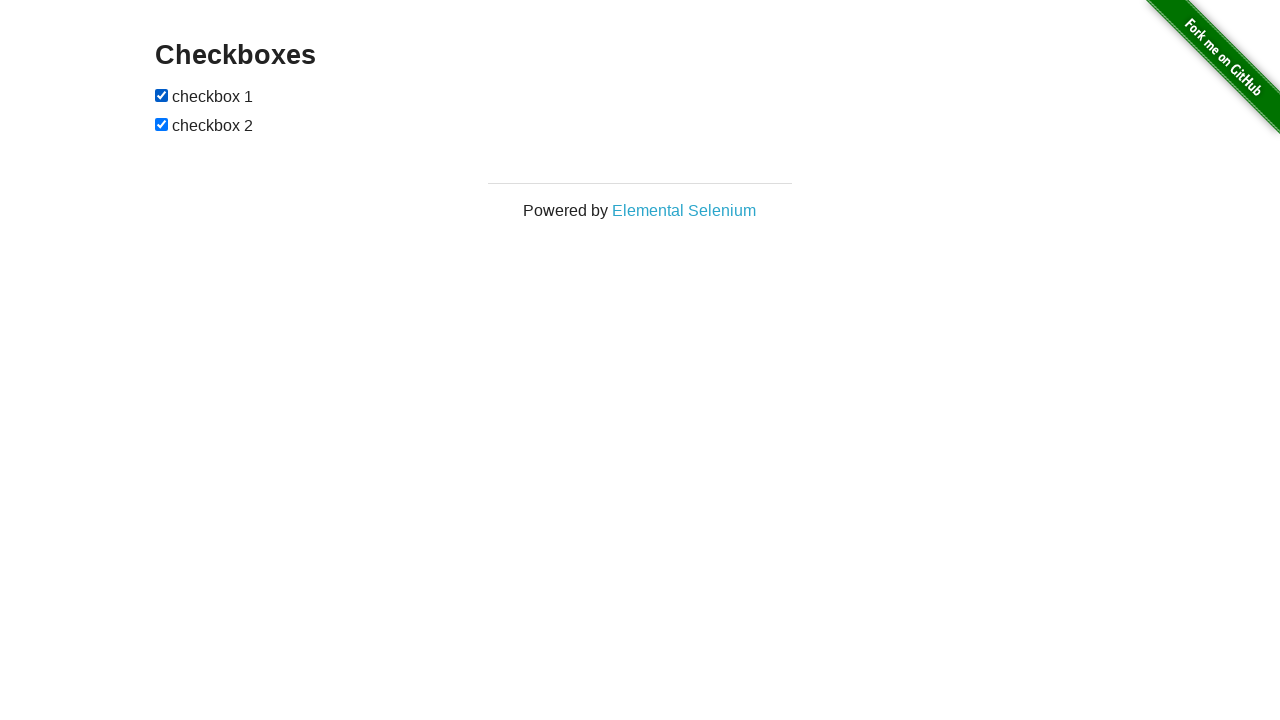